Navigates to echoecho.com website with specific Chrome options including maximized window and incognito mode

Starting URL: https://echoecho.com/

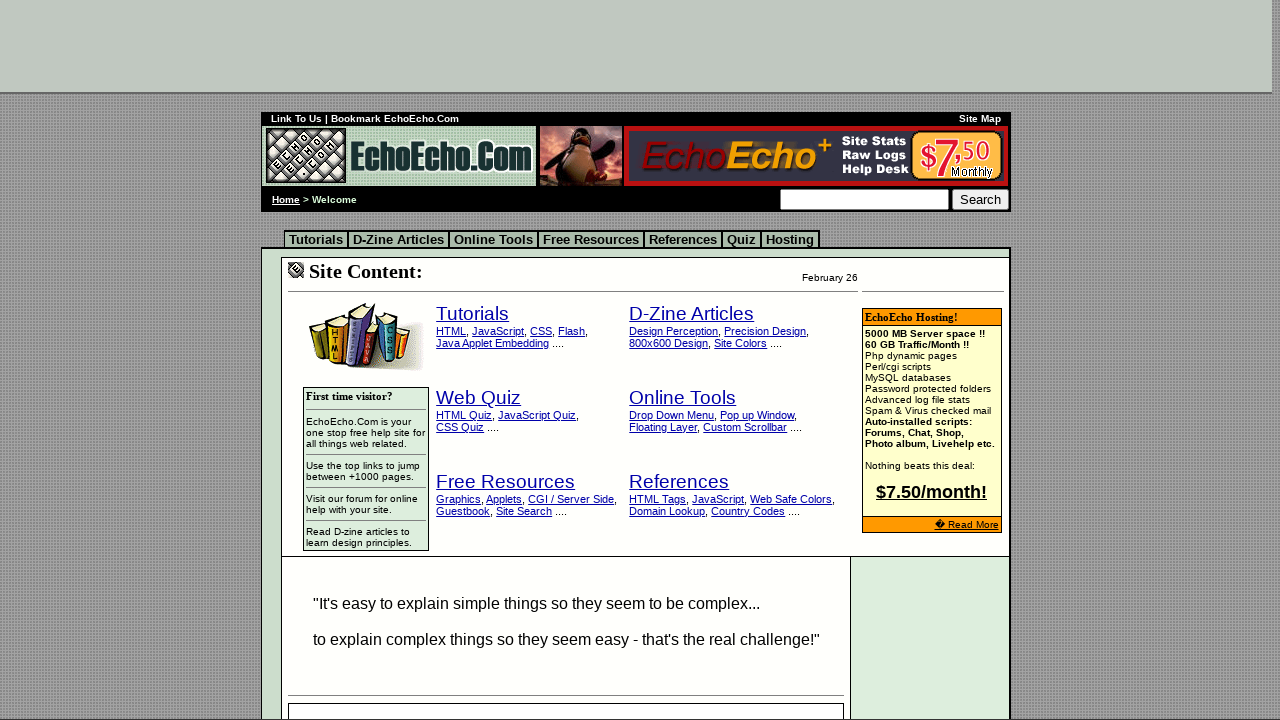

Navigated to https://echoecho.com/ with Chrome options (maximized window and incognito mode)
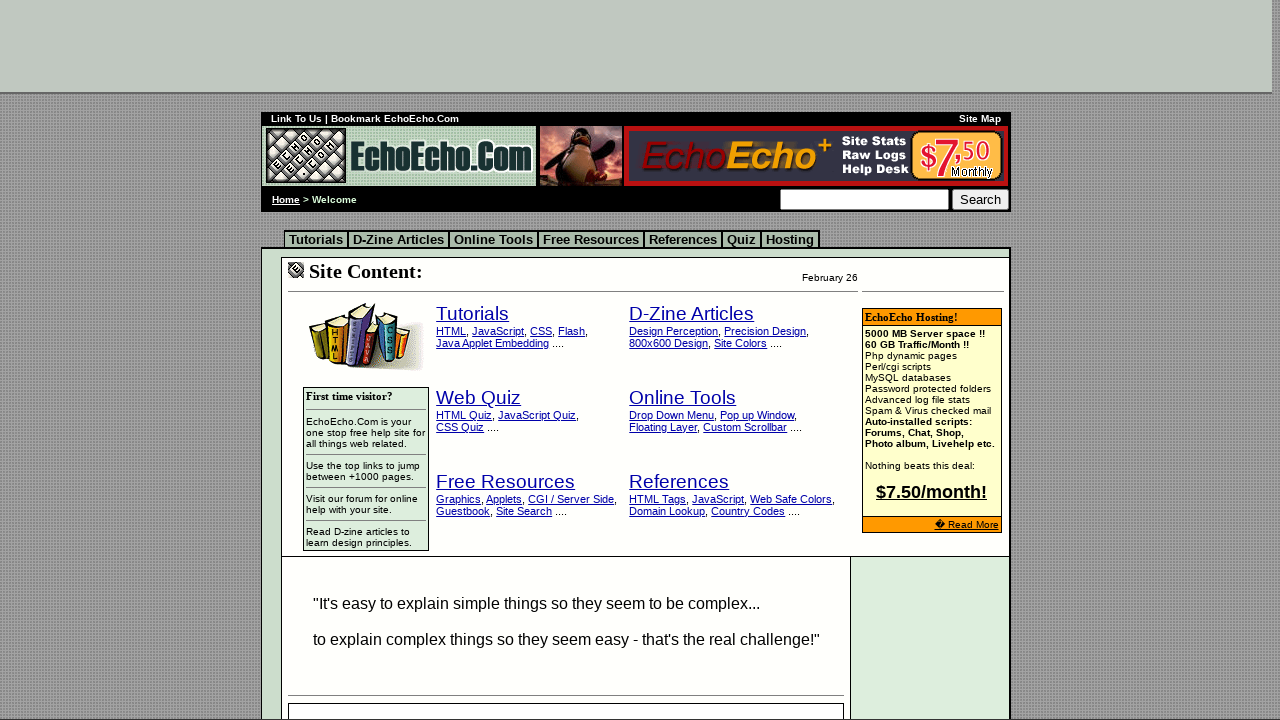

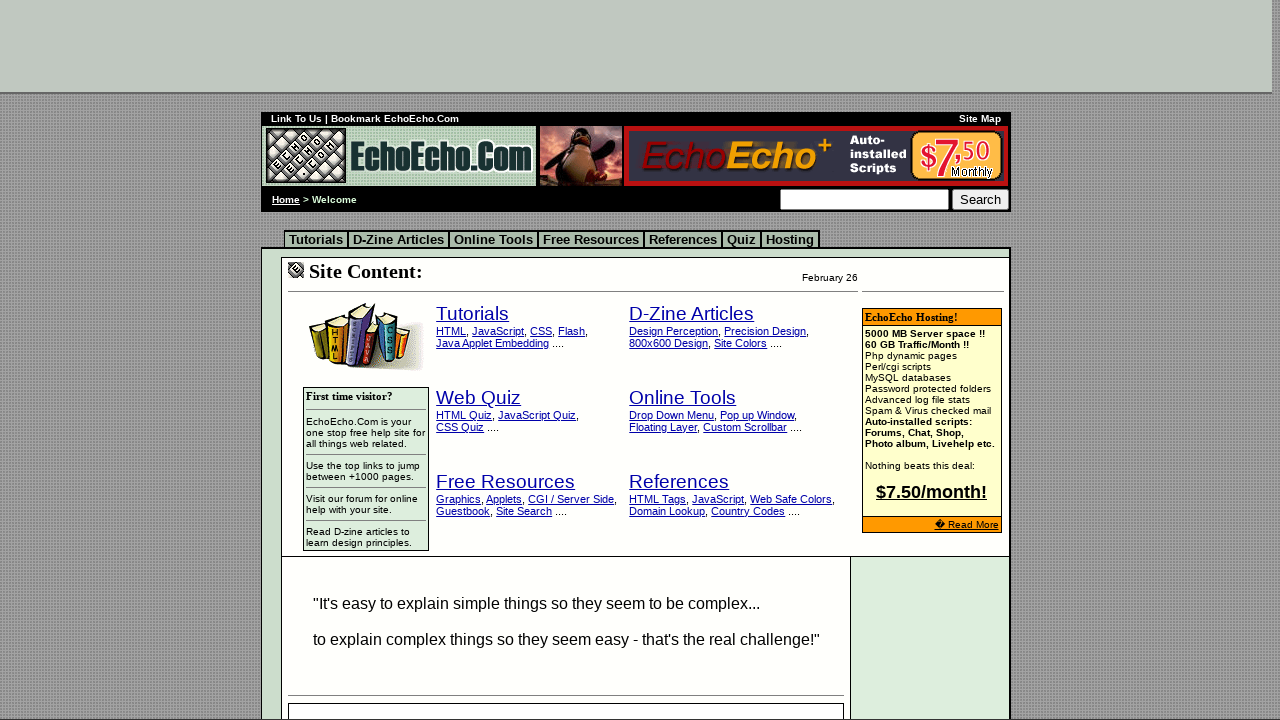